Closes the login popup modal that appears on Flipkart homepage

Starting URL: https://www.flipkart.com/

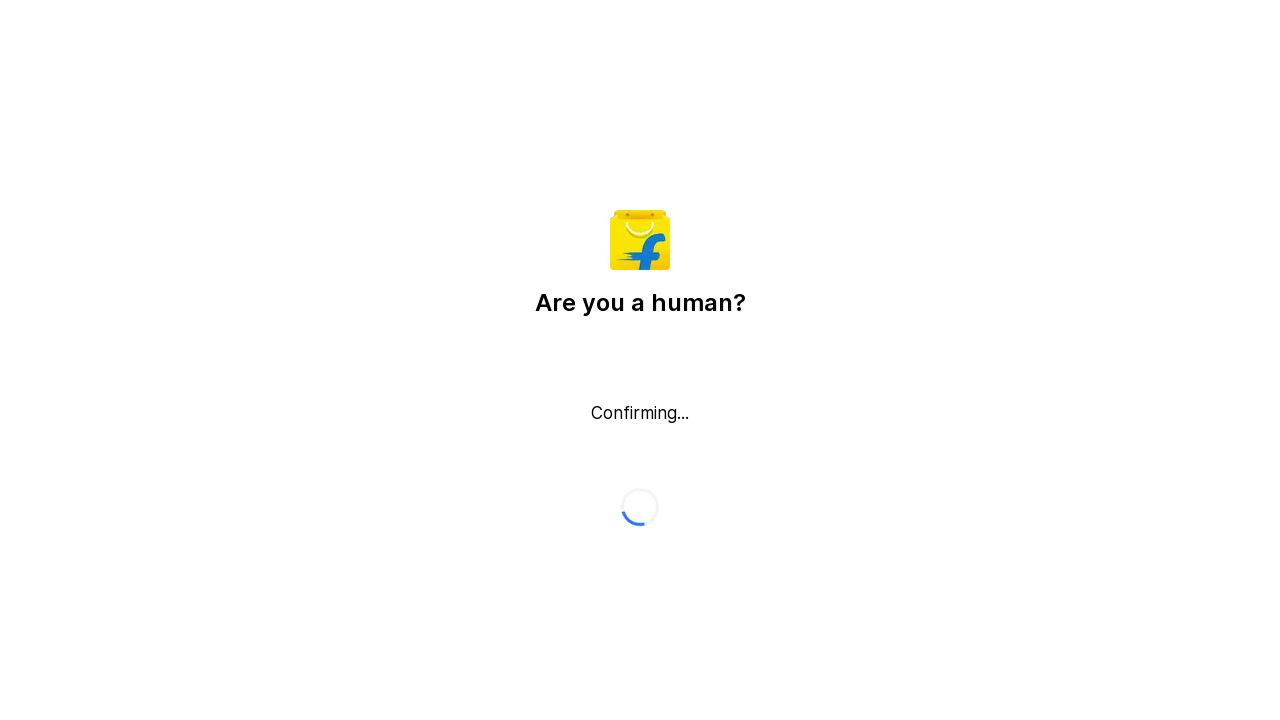

Login popup modal did not appear or close button not found on button._2KpZ6l._2doB4z
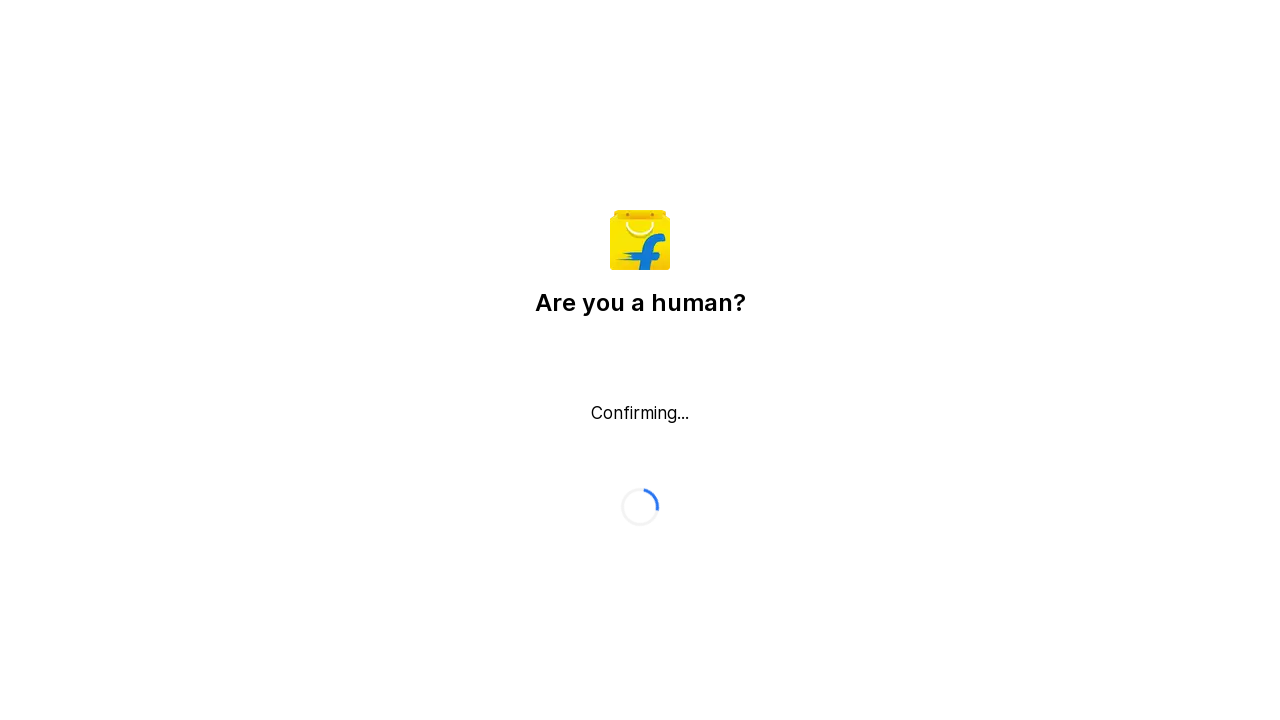

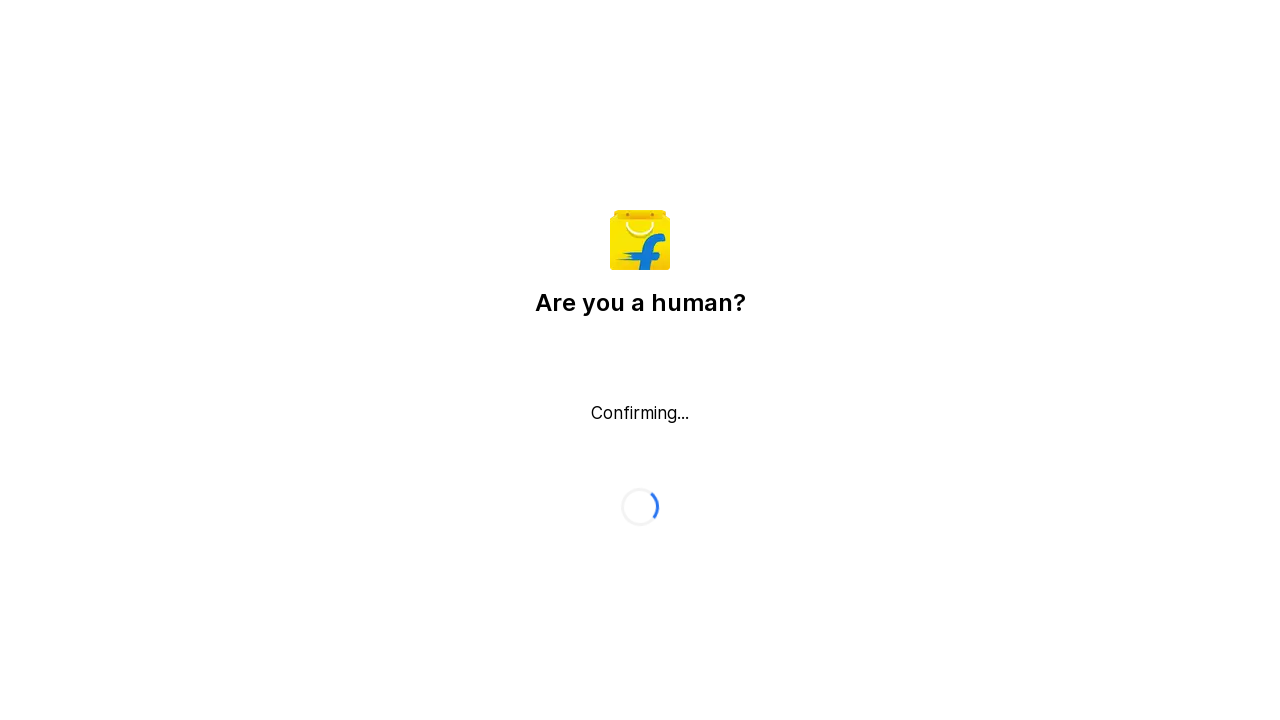